Tests select dropdown functionality by switching to an iframe, verifying the default selected option is "Volvo", selecting "Audi", and verifying the selection changed

Starting URL: https://www.w3schools.com/tags/tryit.asp?filename=tryhtml_select

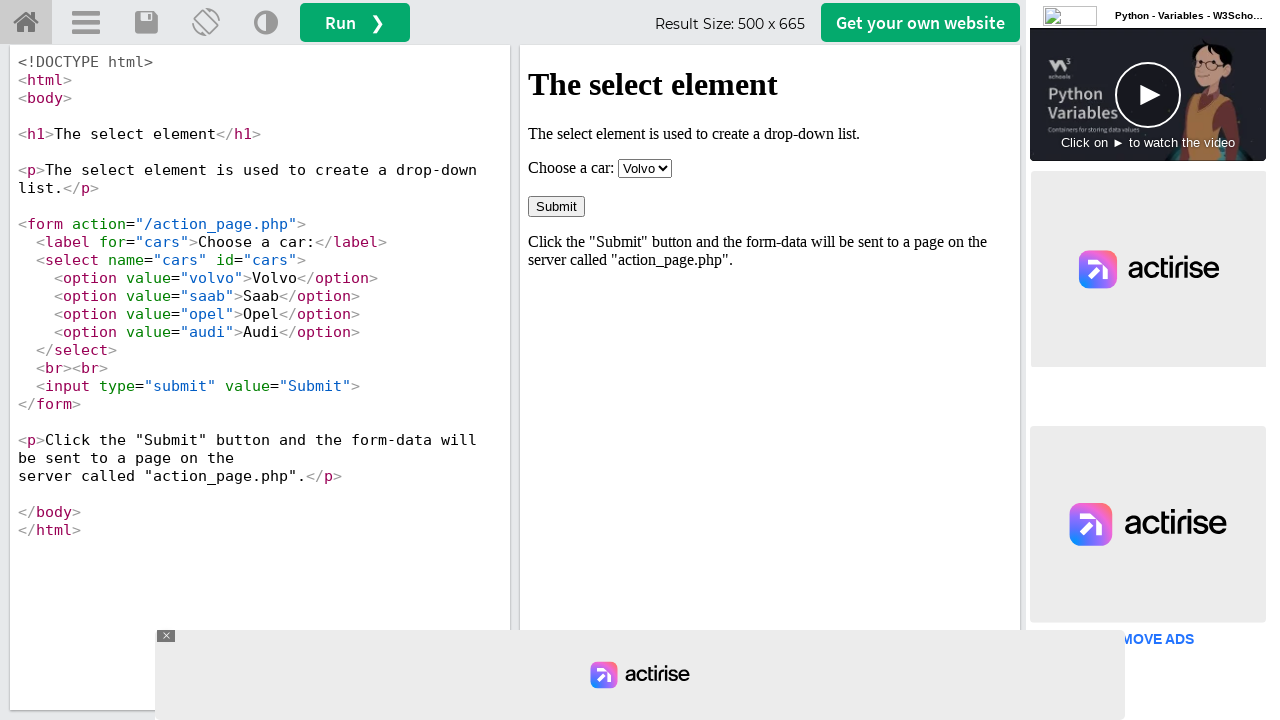

Located iframe with ID 'iframeResult'
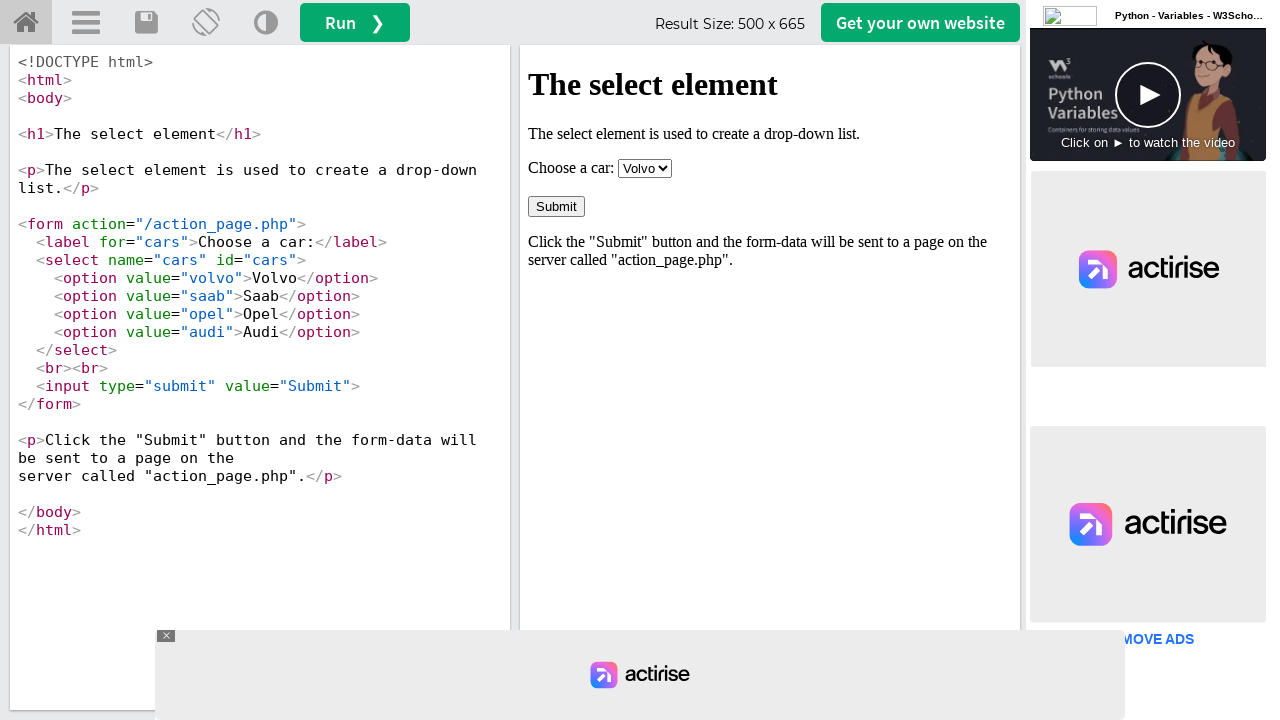

Located select dropdown element in iframe
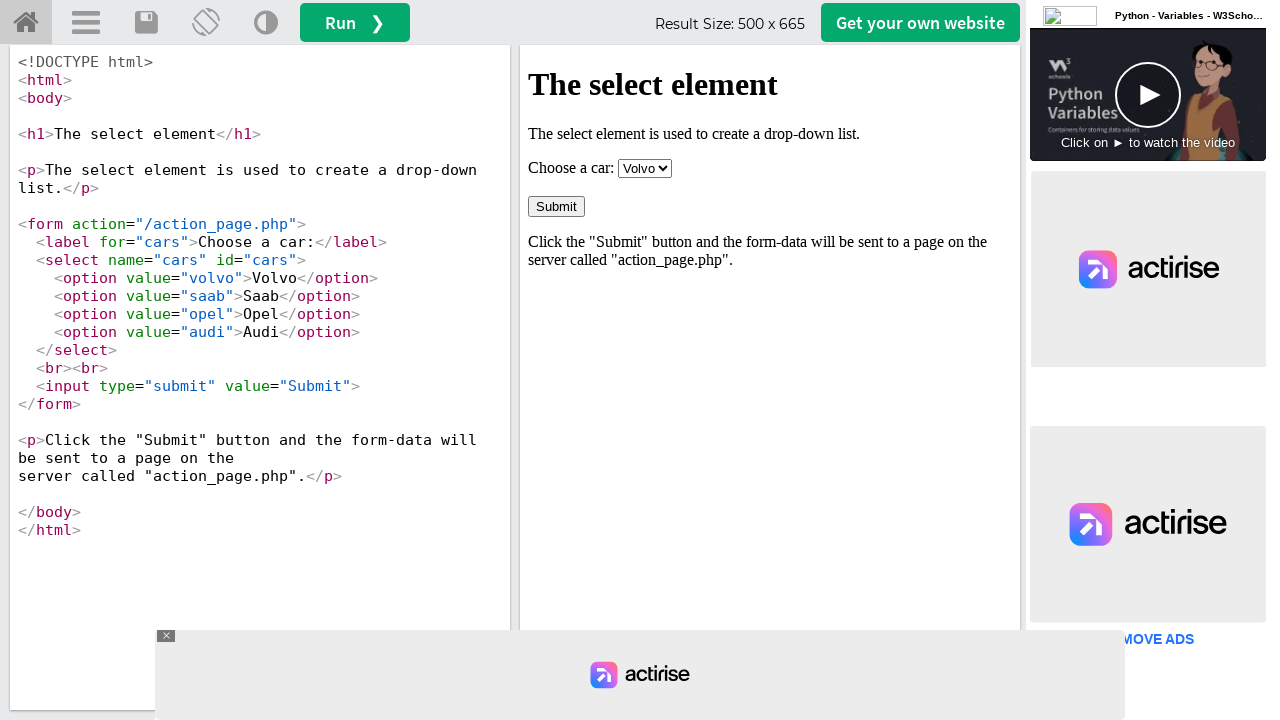

Verified default selected option is 'Volvo'
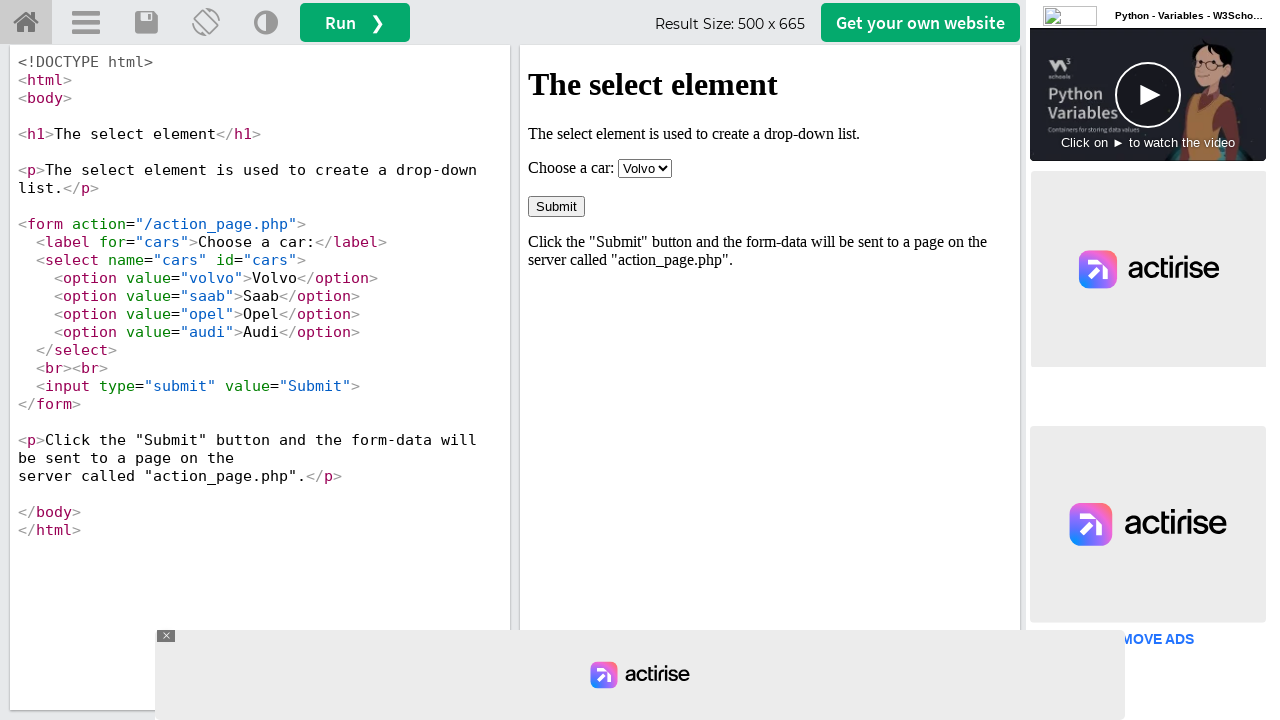

Selected 'Audi' option from dropdown on #iframeResult >> internal:control=enter-frame >> body select
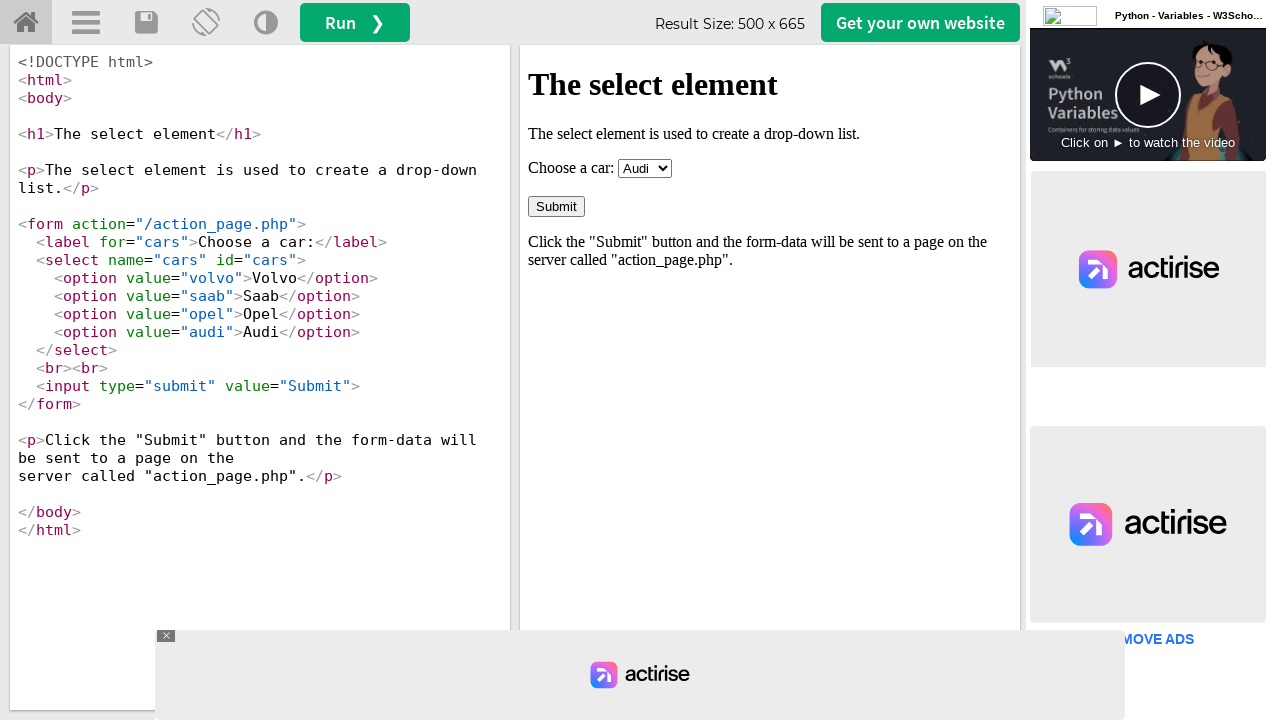

Verified selected value changed to 'audi'
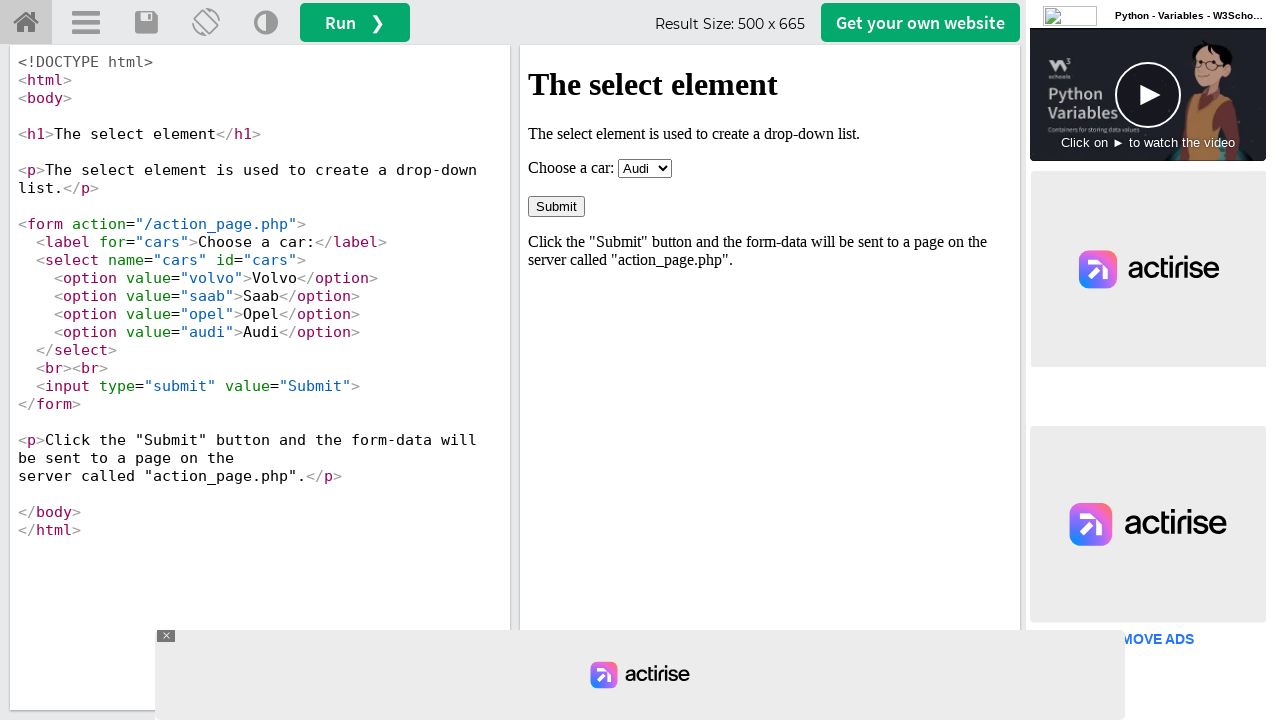

Verified page title contains 'Tryit Editor'
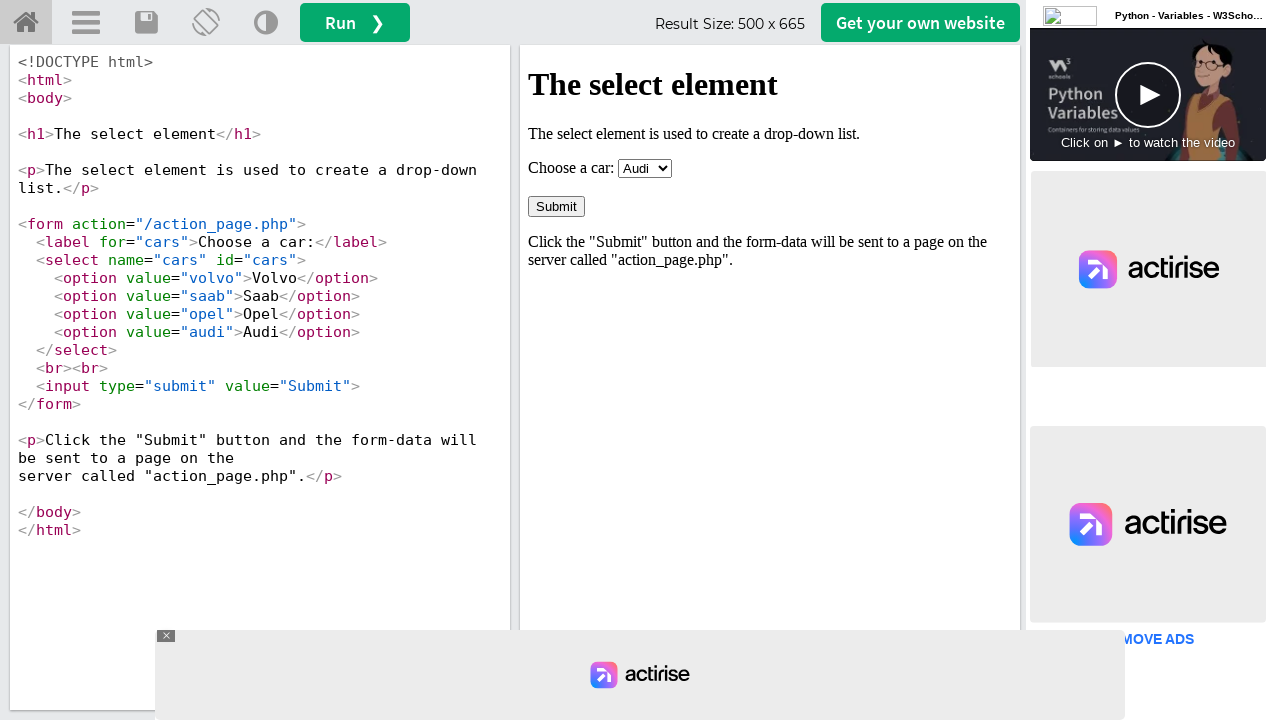

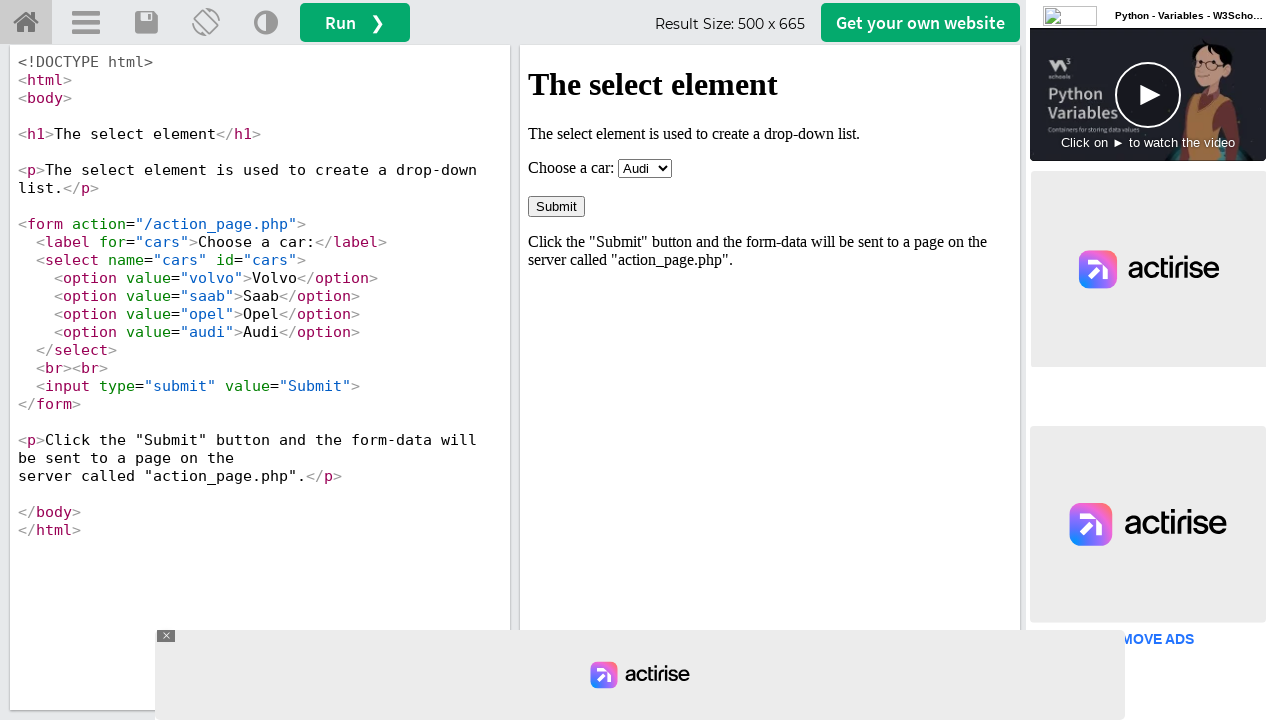